Demonstrates drag-and-drop-by-offset mouse action by dragging element to a specific offset position

Starting URL: https://crossbrowsertesting.github.io/drag-and-drop

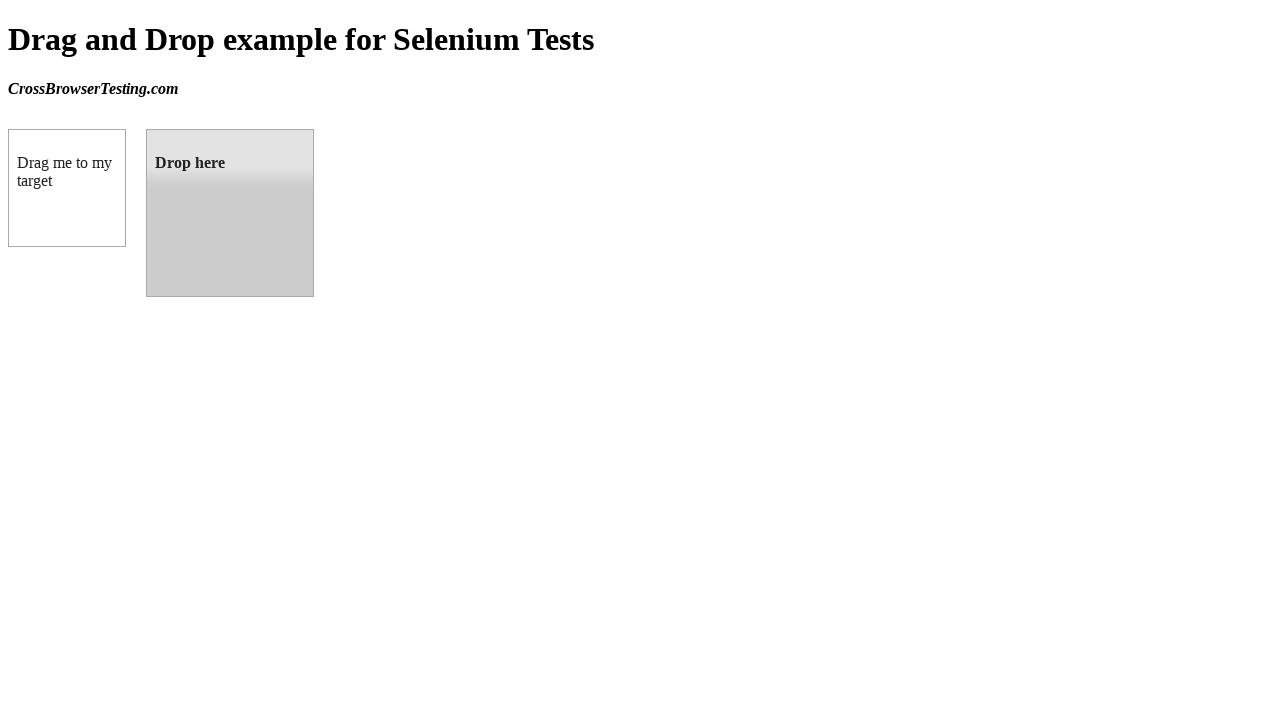

Navigated to drag-and-drop demo page
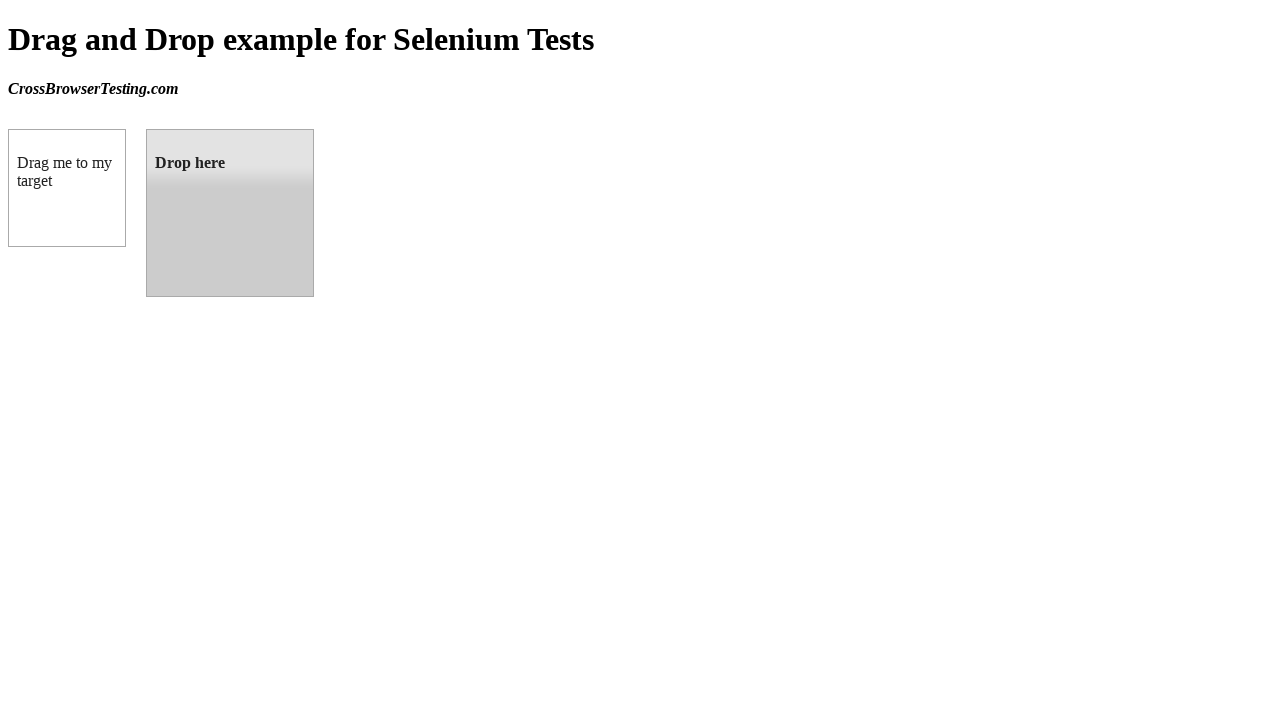

Located source draggable element
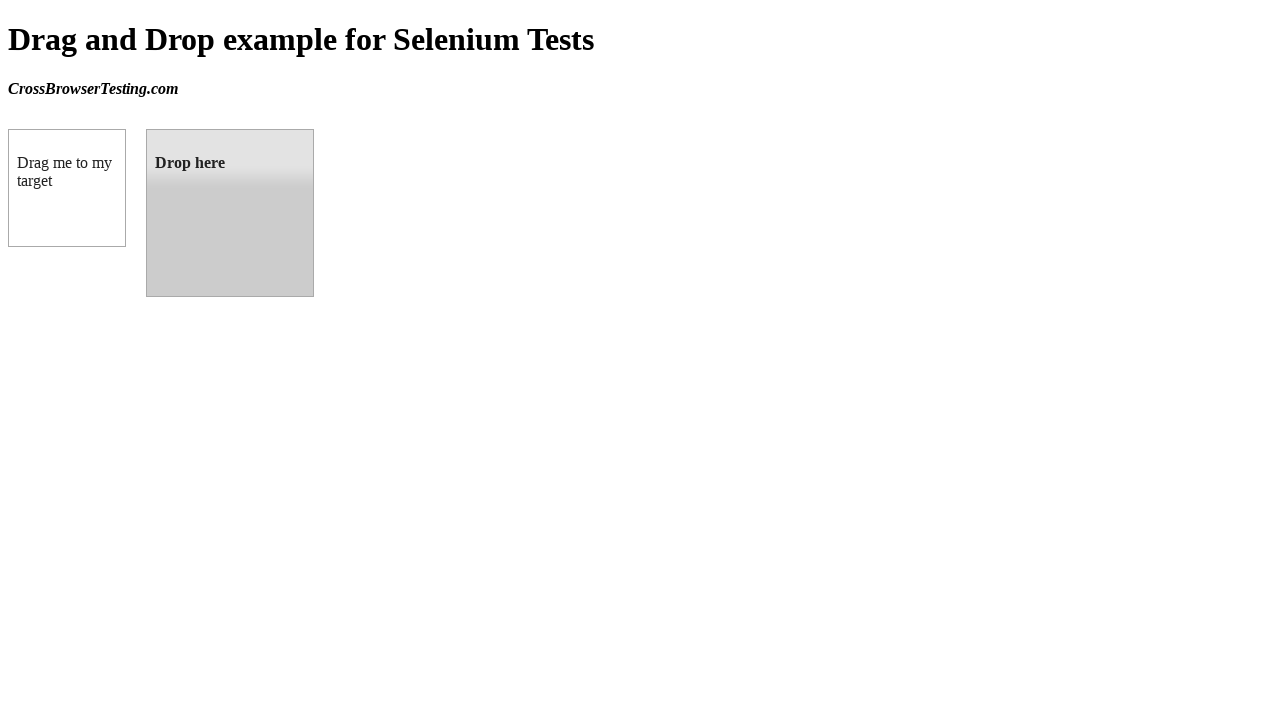

Located target droppable element
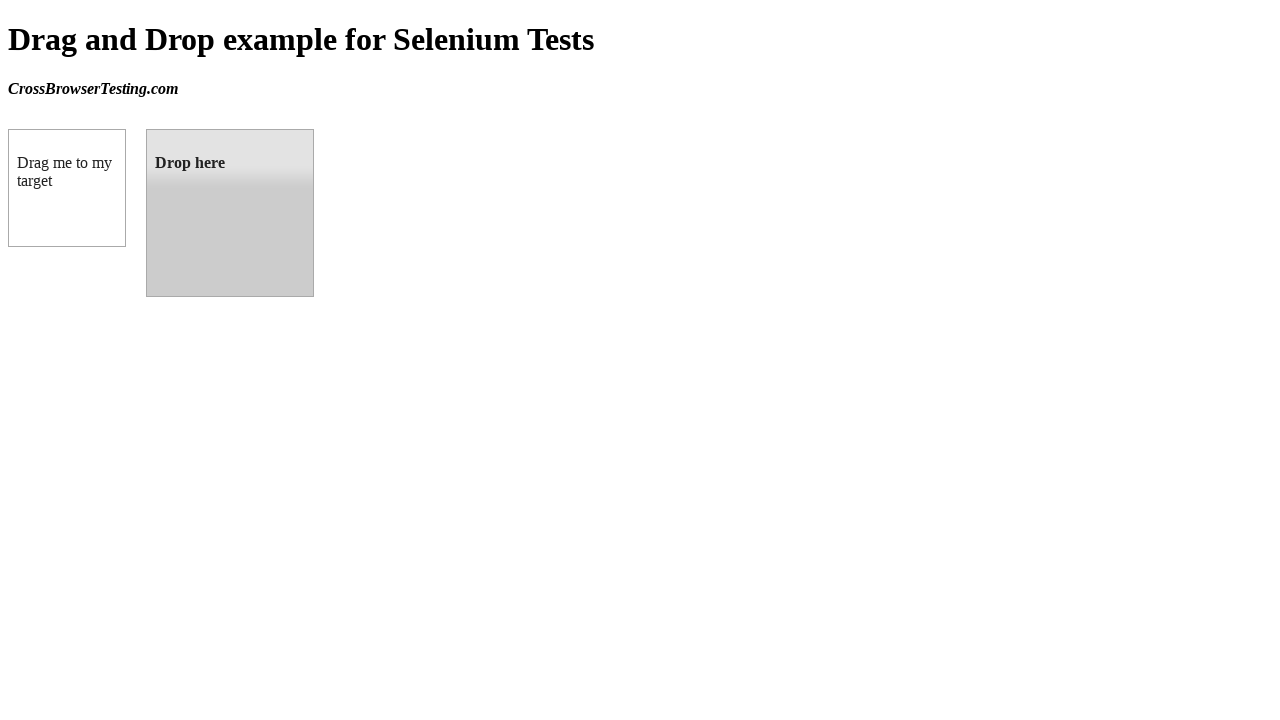

Retrieved target element bounding box
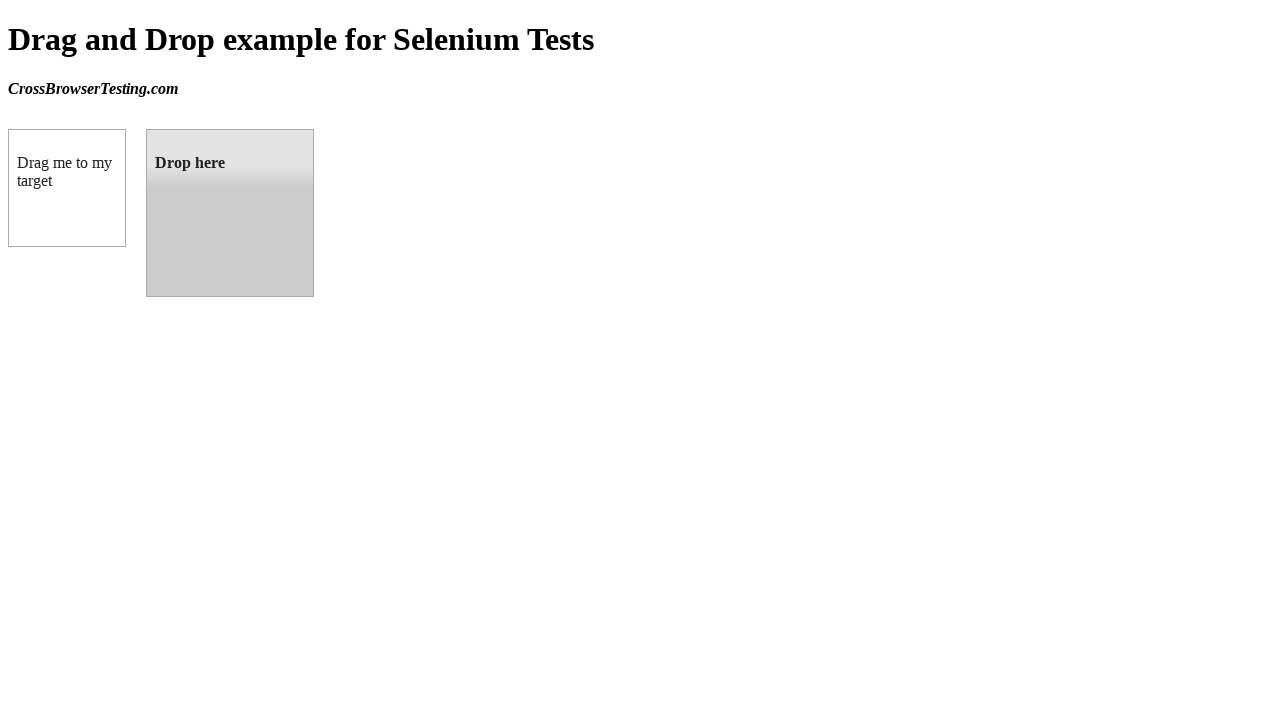

Retrieved source element bounding box
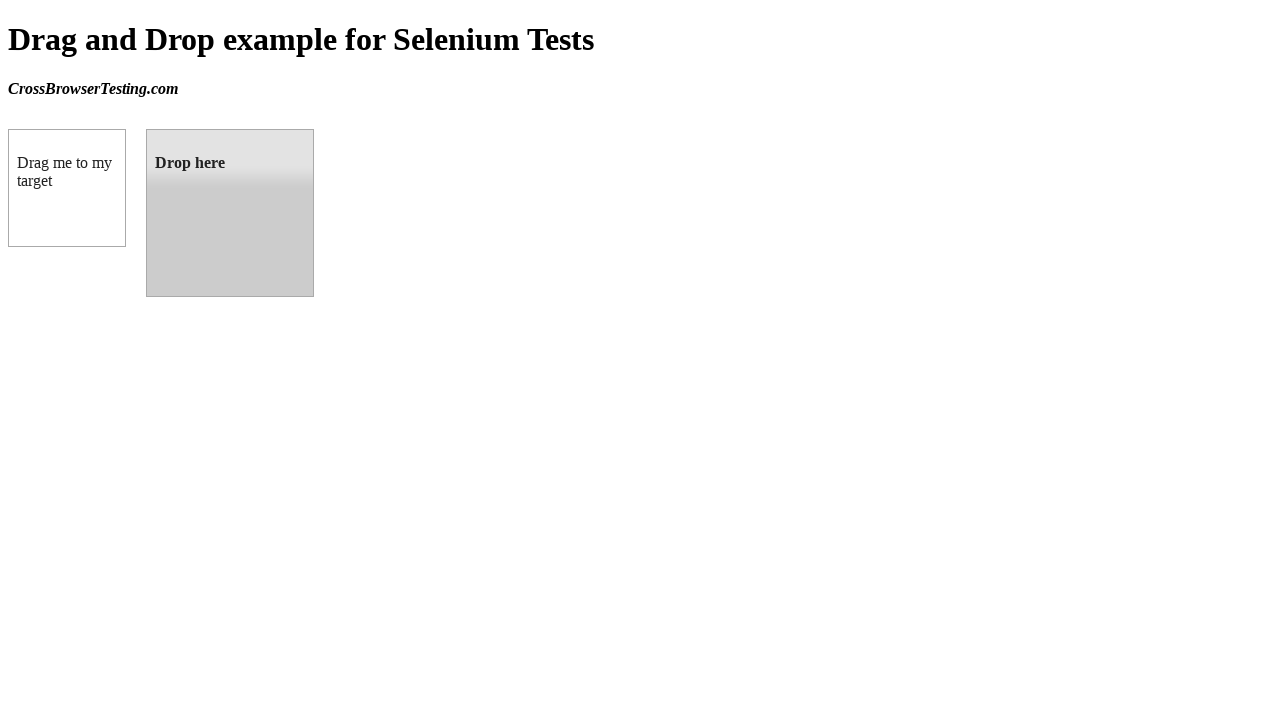

Performed drag-and-drop from source to target element at (230, 213)
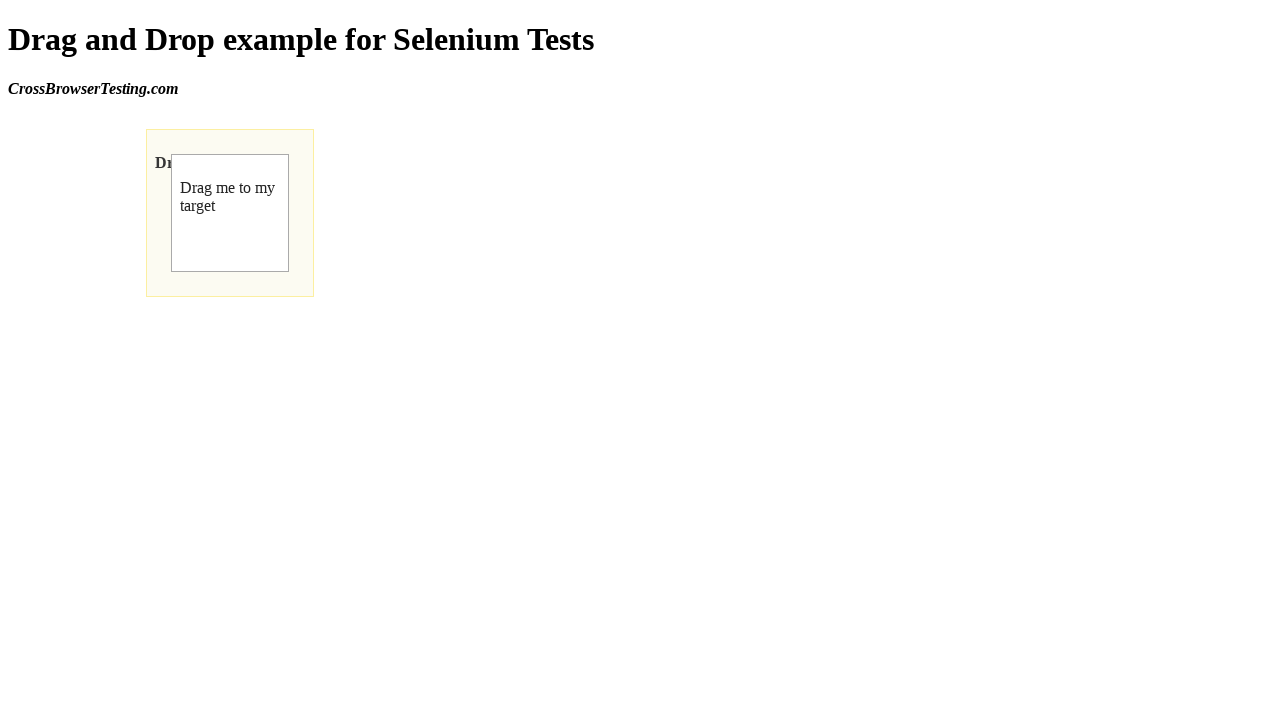

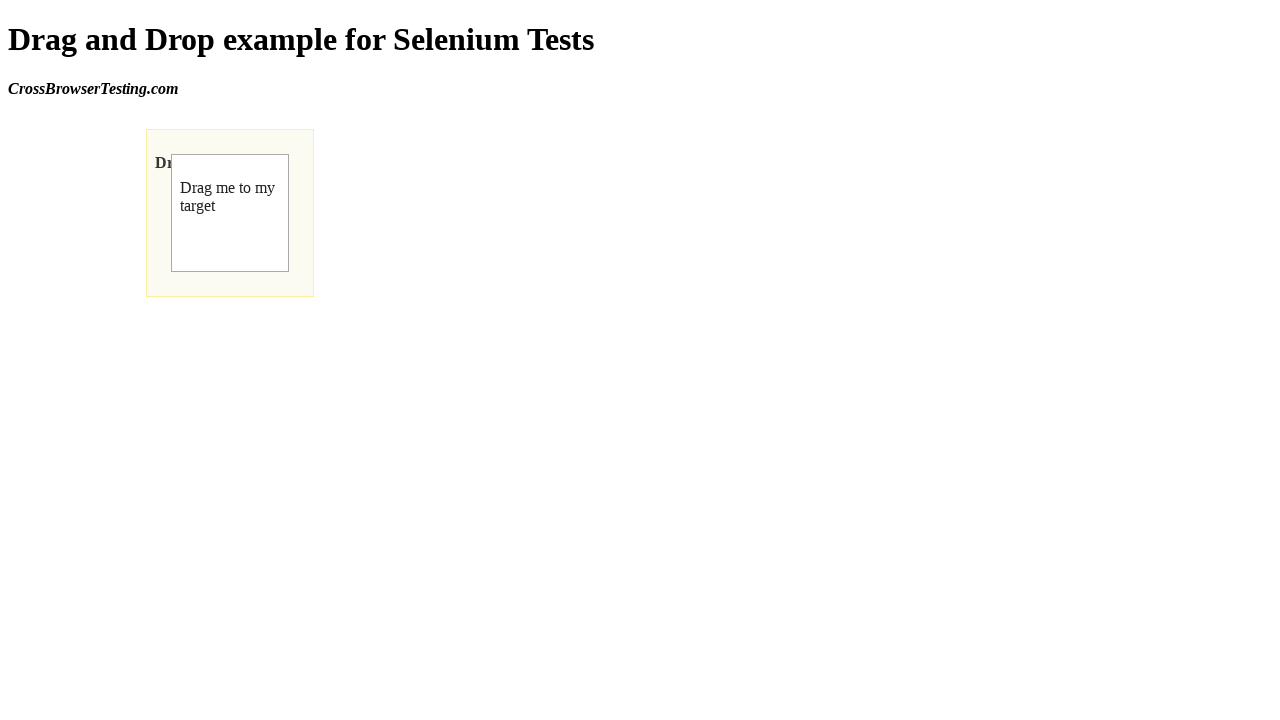